Tests file download functionality by navigating to the download page and clicking on a file link to initiate download

Starting URL: https://the-internet.herokuapp.com/download

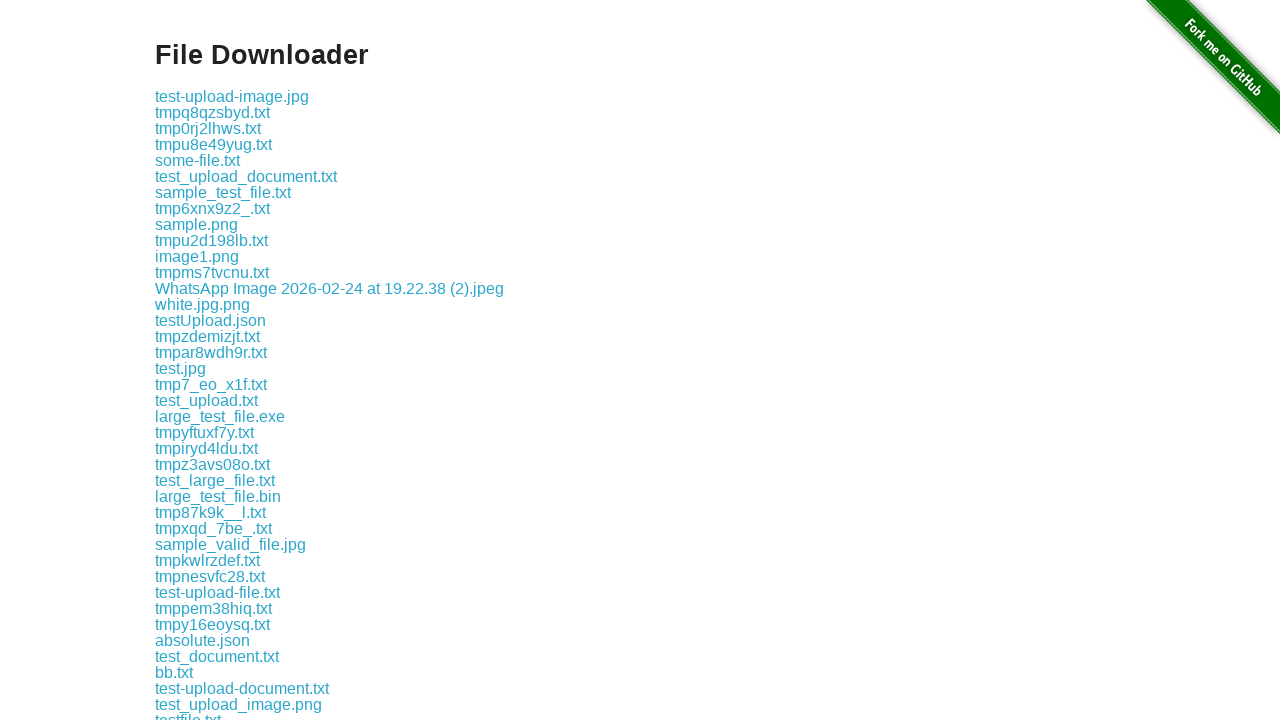

Clicked on sample.png link to initiate file download at (196, 224) on text=sample.png
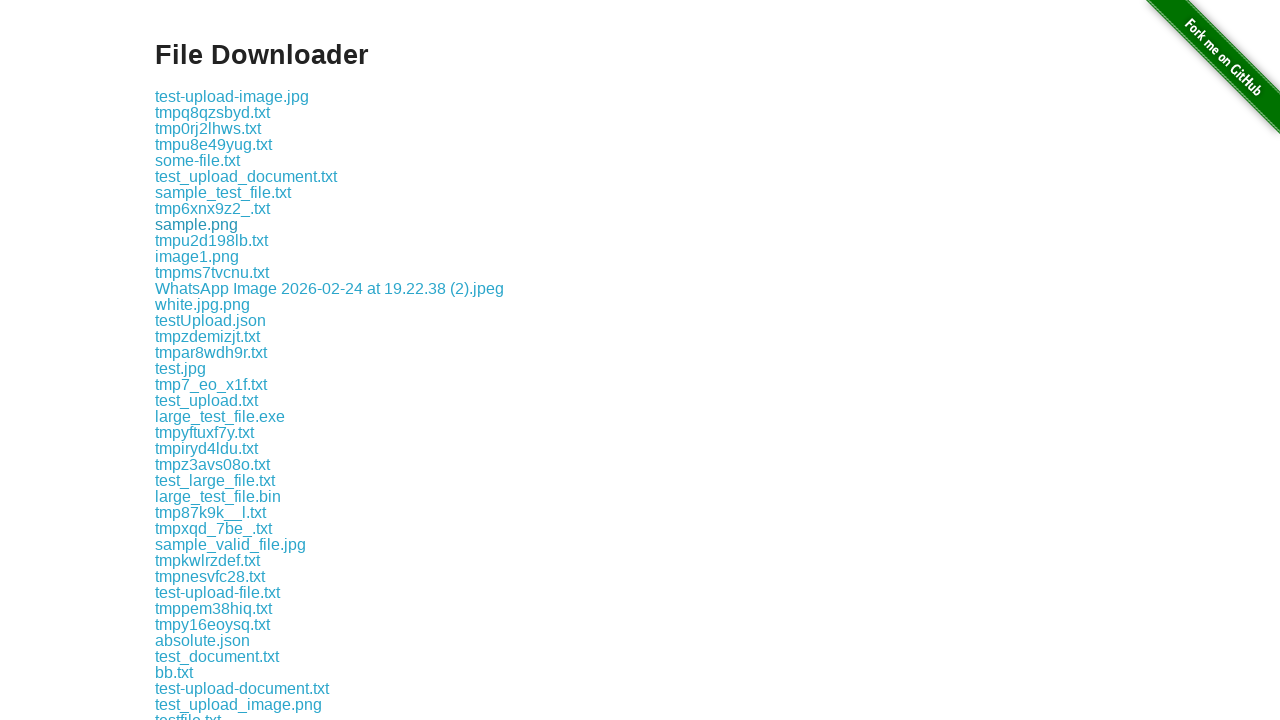

Waited 3 seconds for file download to complete
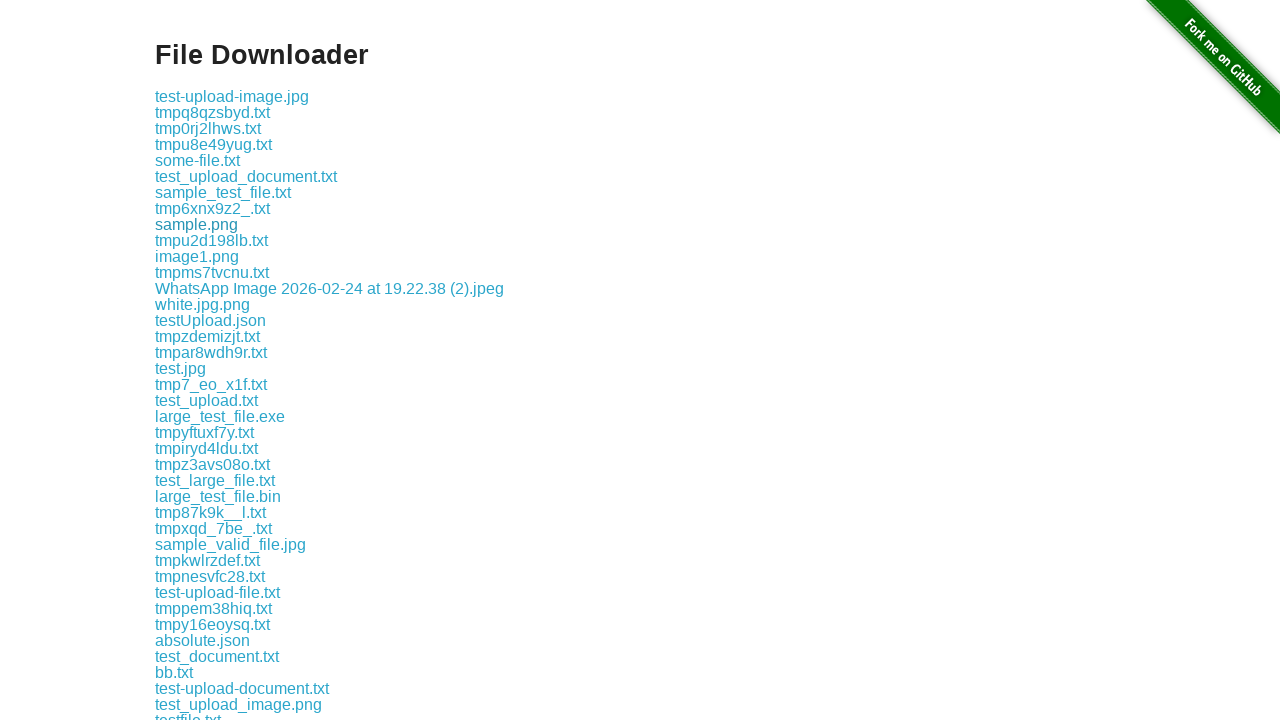

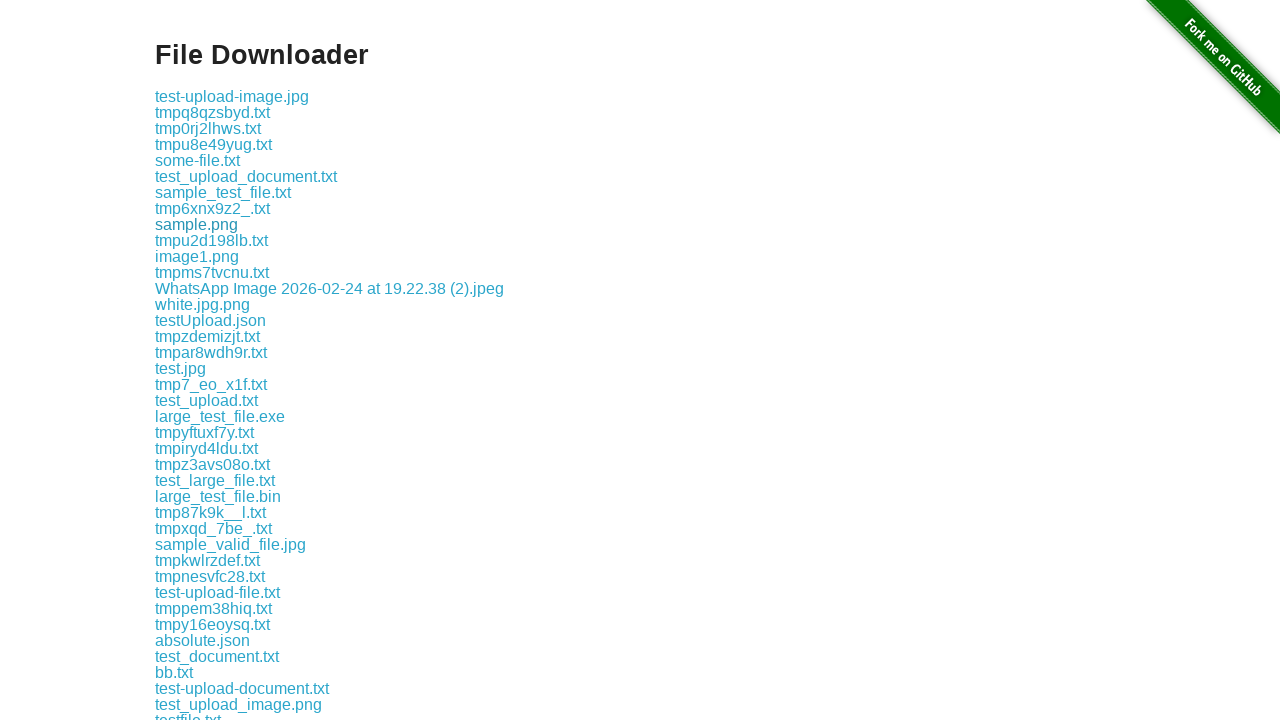